Tests JavaScript alert handling by clicking a button that triggers an alert, accepting the alert, and verifying the result message is displayed

Starting URL: http://practice.cydeo.com/javascript_alerts

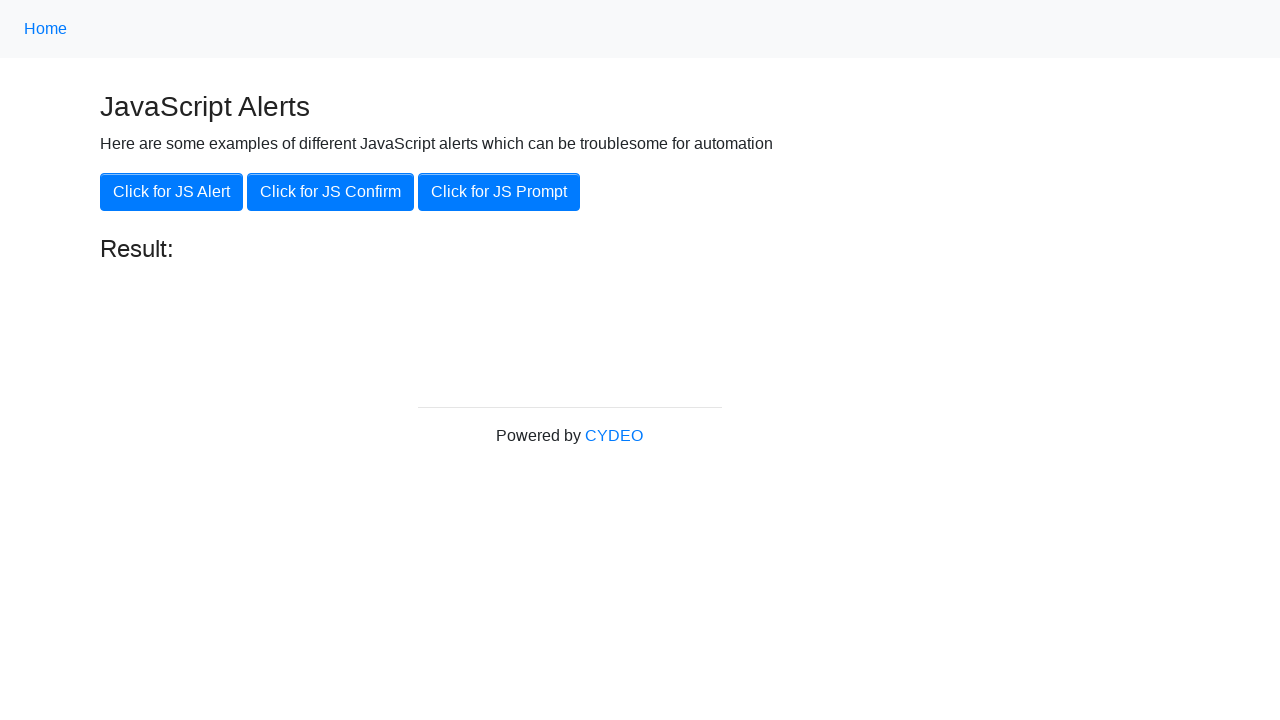

Clicked the 'Click for JS Alert' button at (172, 192) on xpath=//button[.='Click for JS Alert']
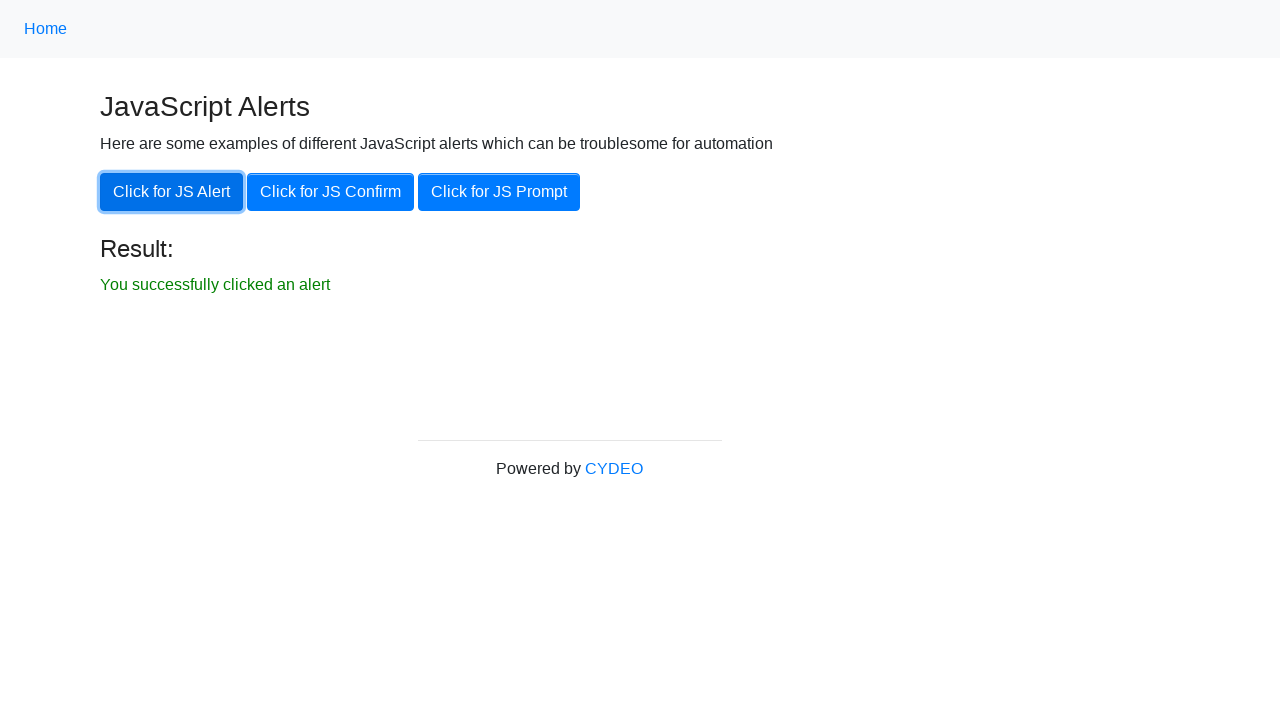

Set up dialog handler to accept JavaScript alert
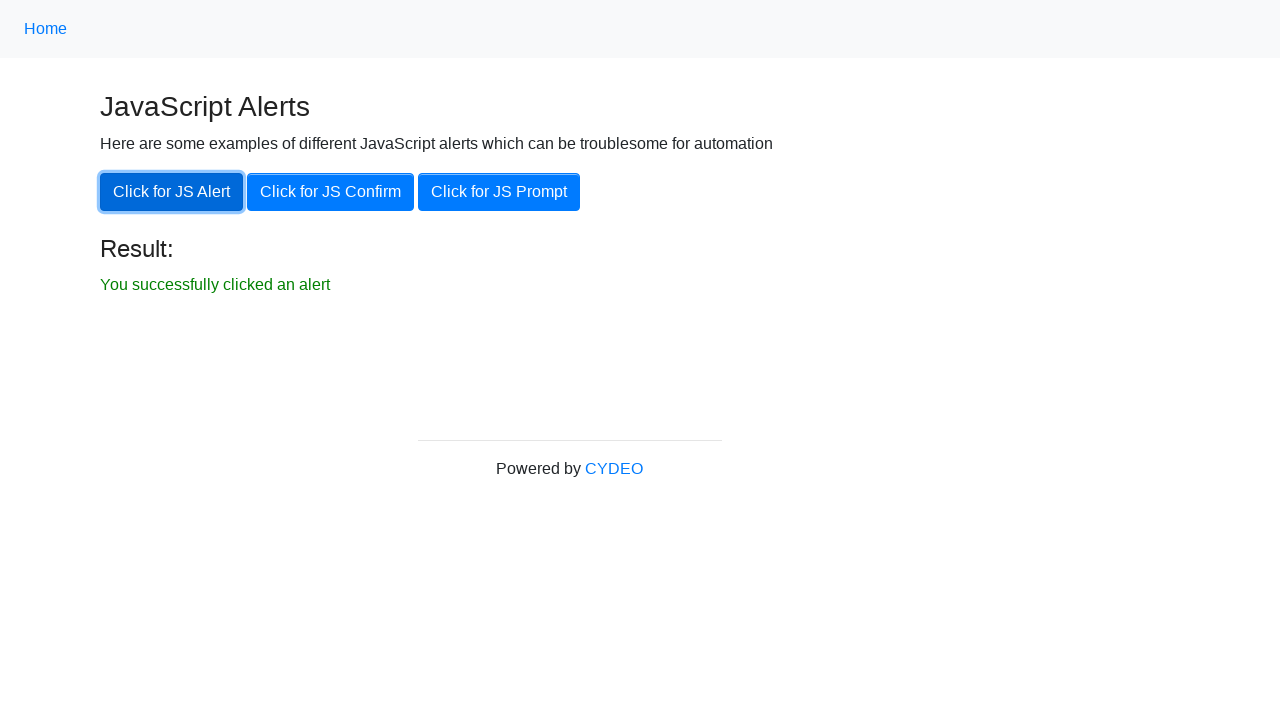

Verified result message 'You successfully clicked an alert' is displayed
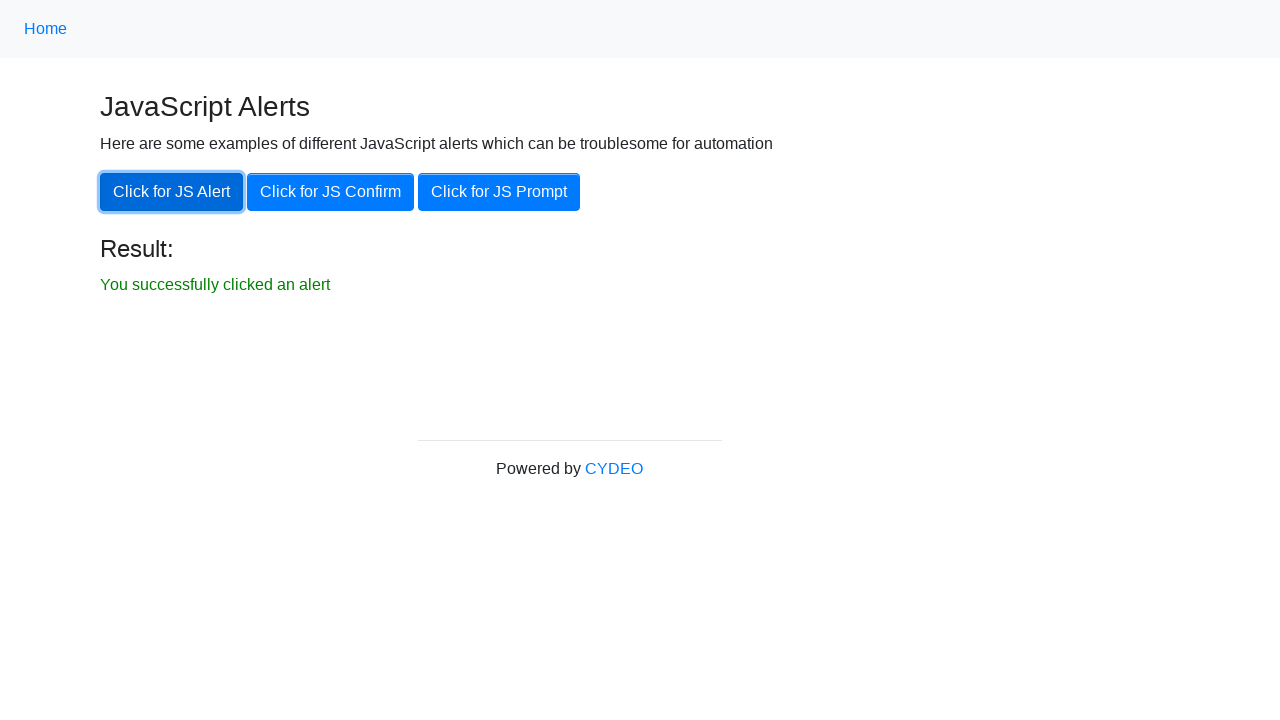

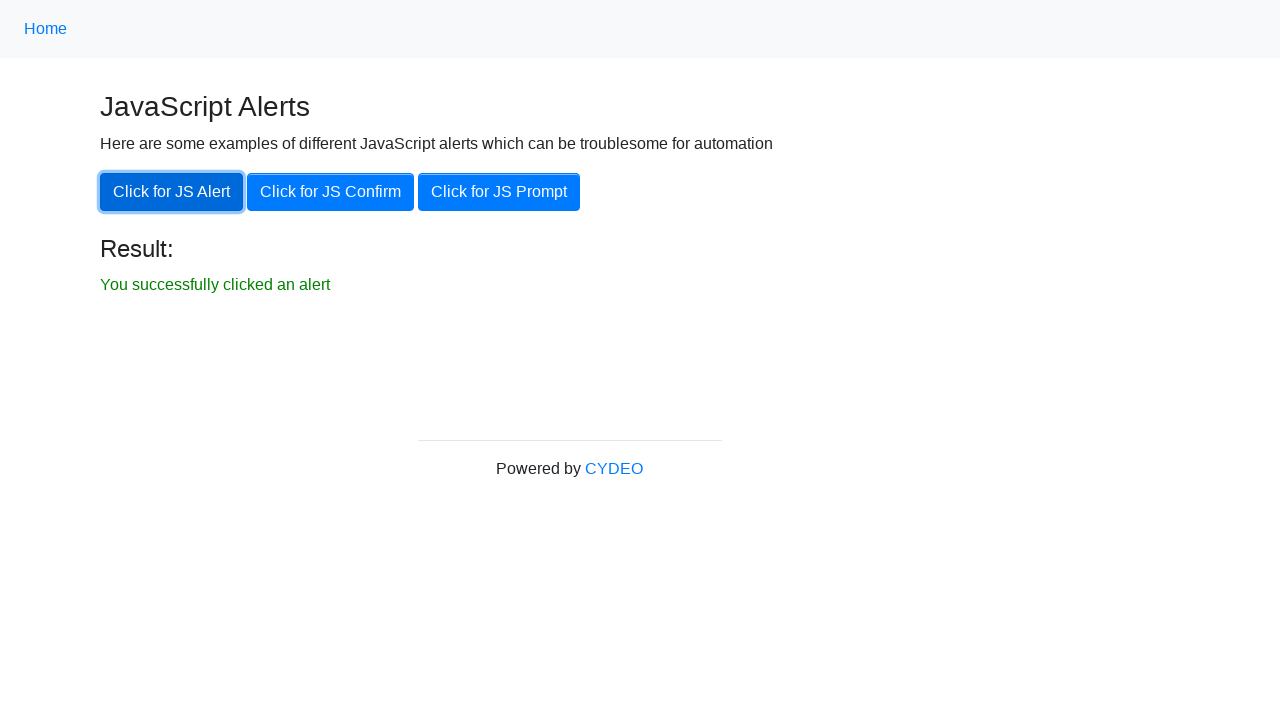